Tests alert popup handling by navigating to the alert demo page, clicking to trigger an alert with OK & Cancel options, and accepting the alert

Starting URL: http://demo.automationtesting.in/Alerts.html

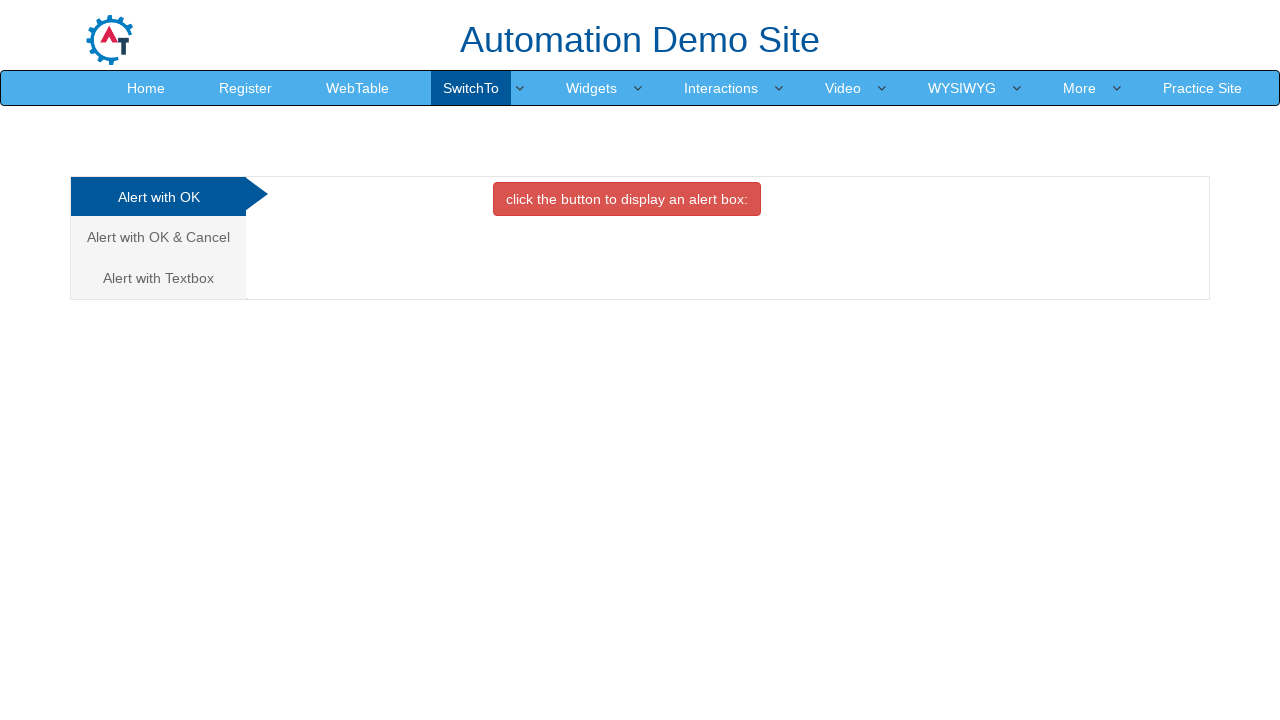

Navigated to alert demo page
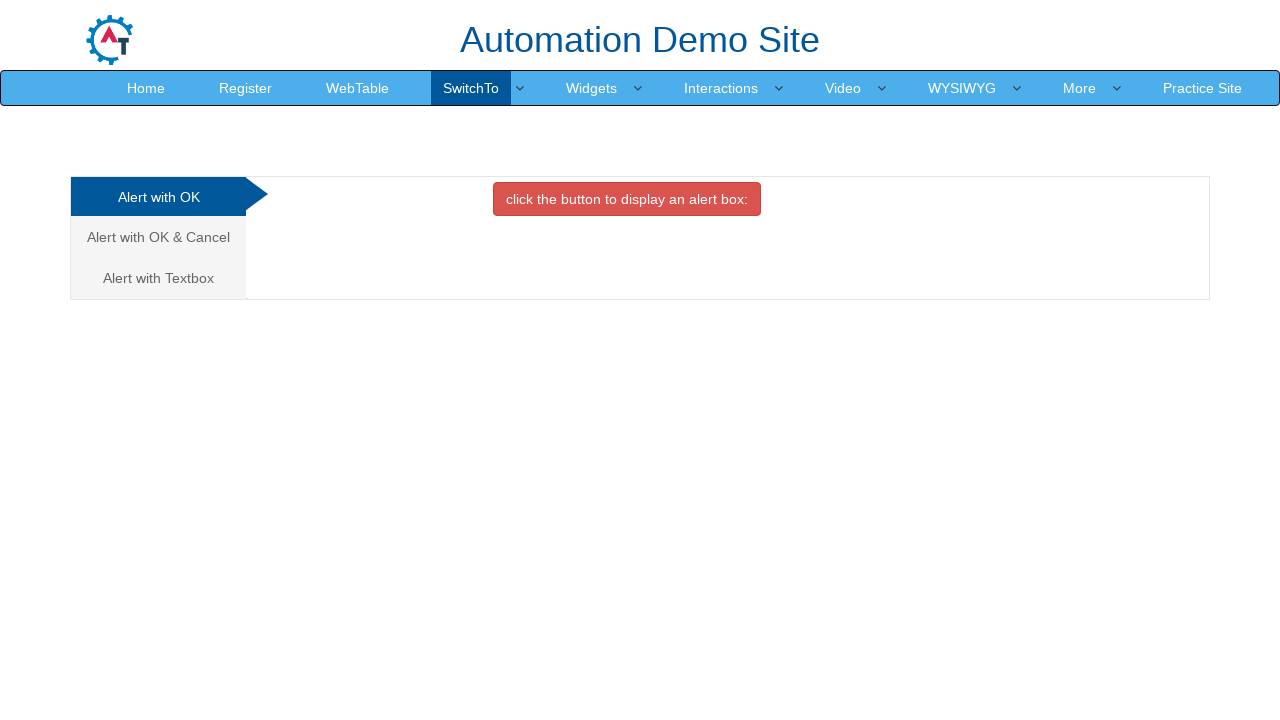

Clicked on 'Alert with OK & Cancel' tab at (158, 237) on xpath=//a[text()='Alert with OK & Cancel ']
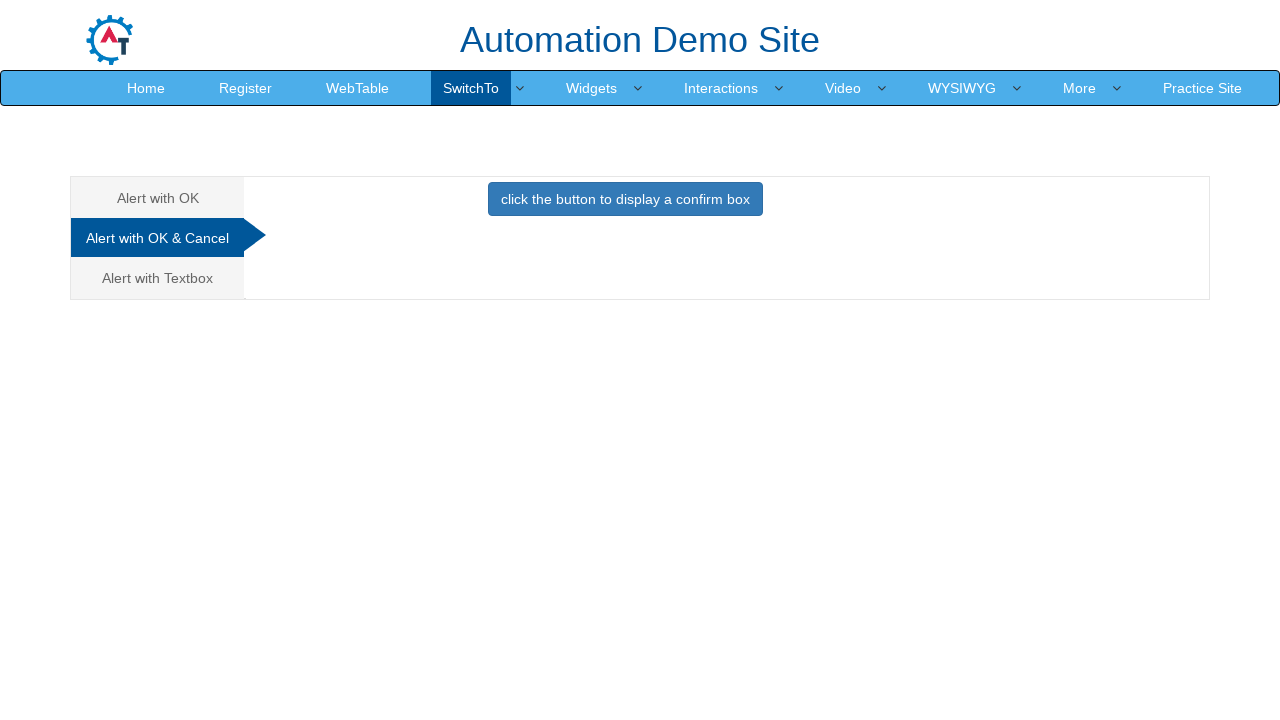

Set up dialog handler to accept alerts
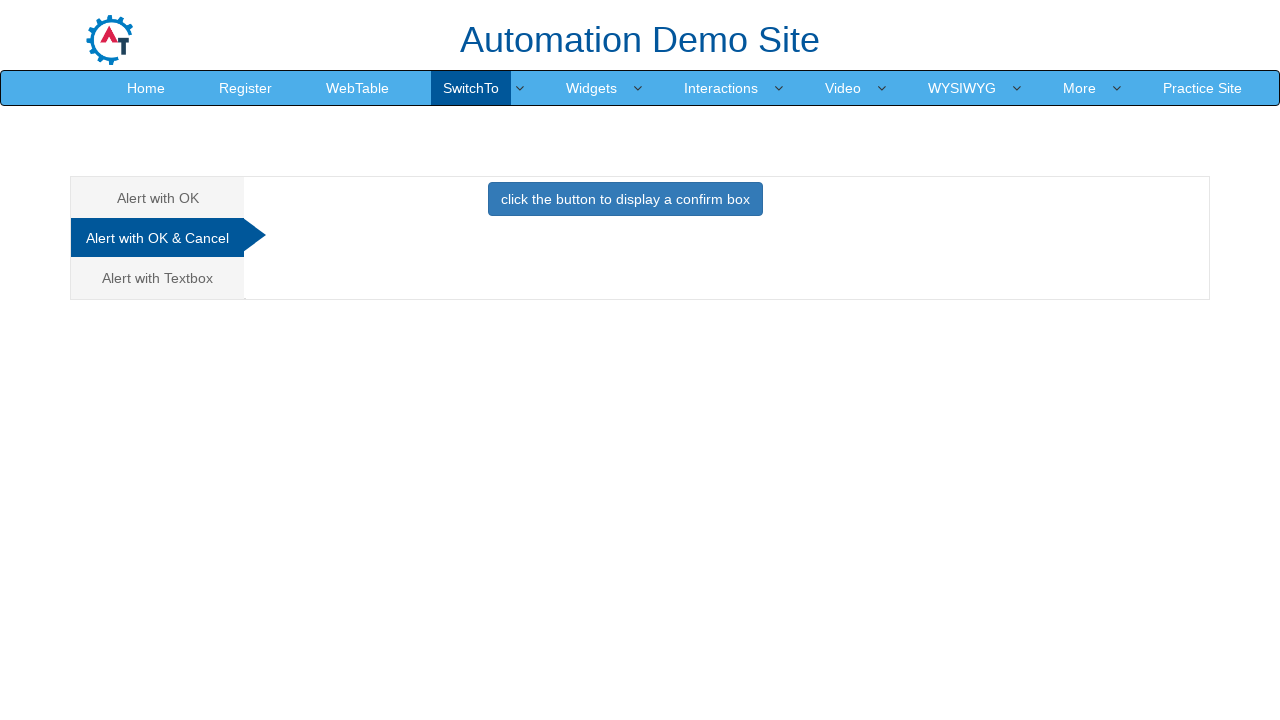

Clicked button to trigger alert with OK & Cancel options at (625, 199) on xpath=//button[@class='btn btn-primary']
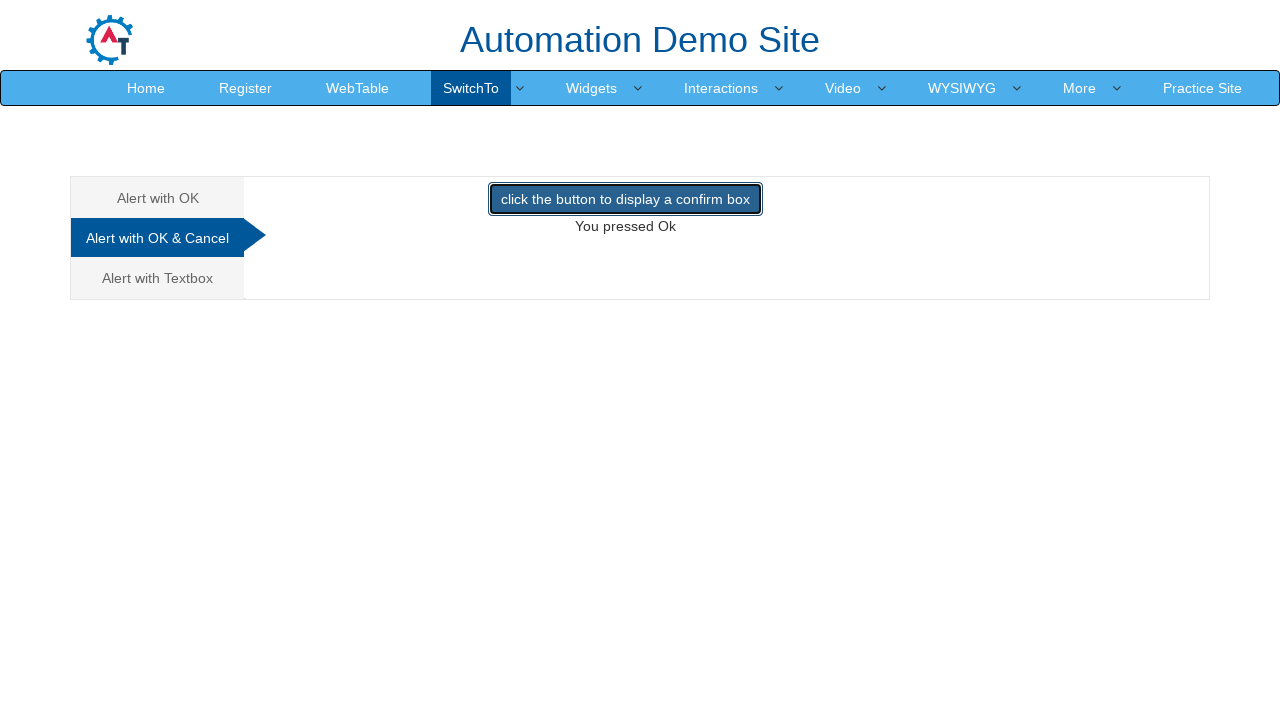

Alert was accepted
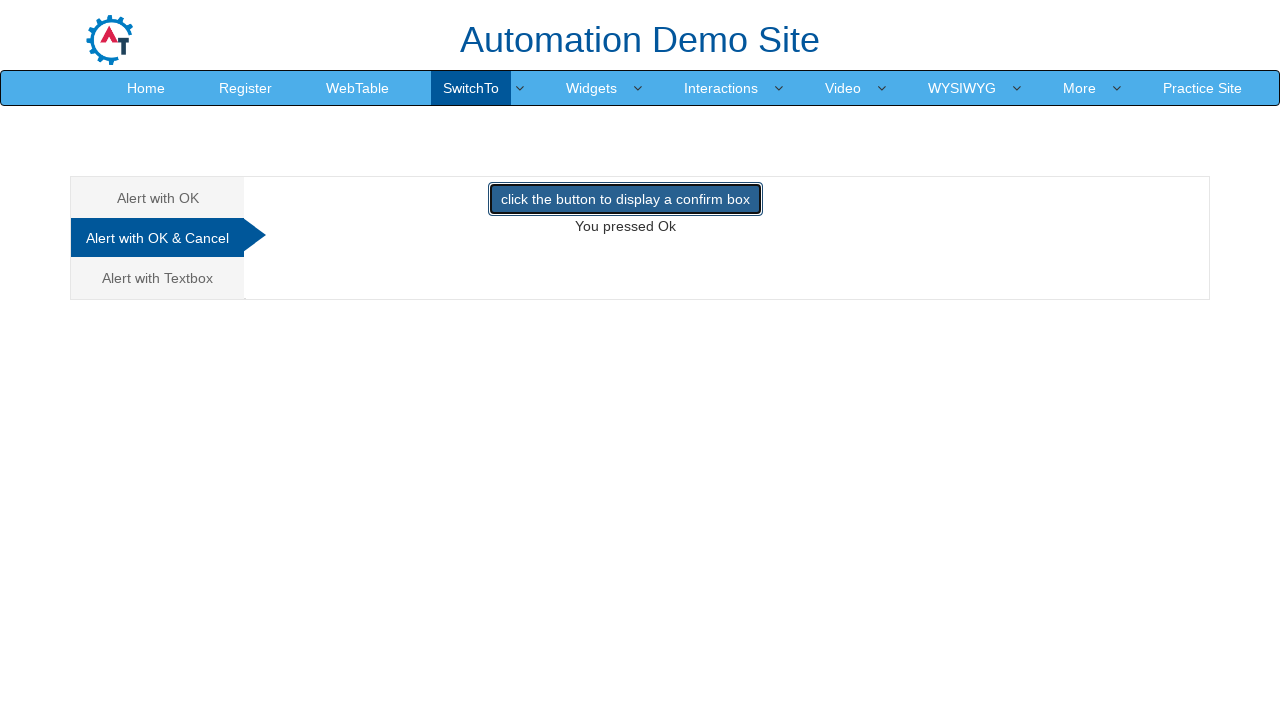

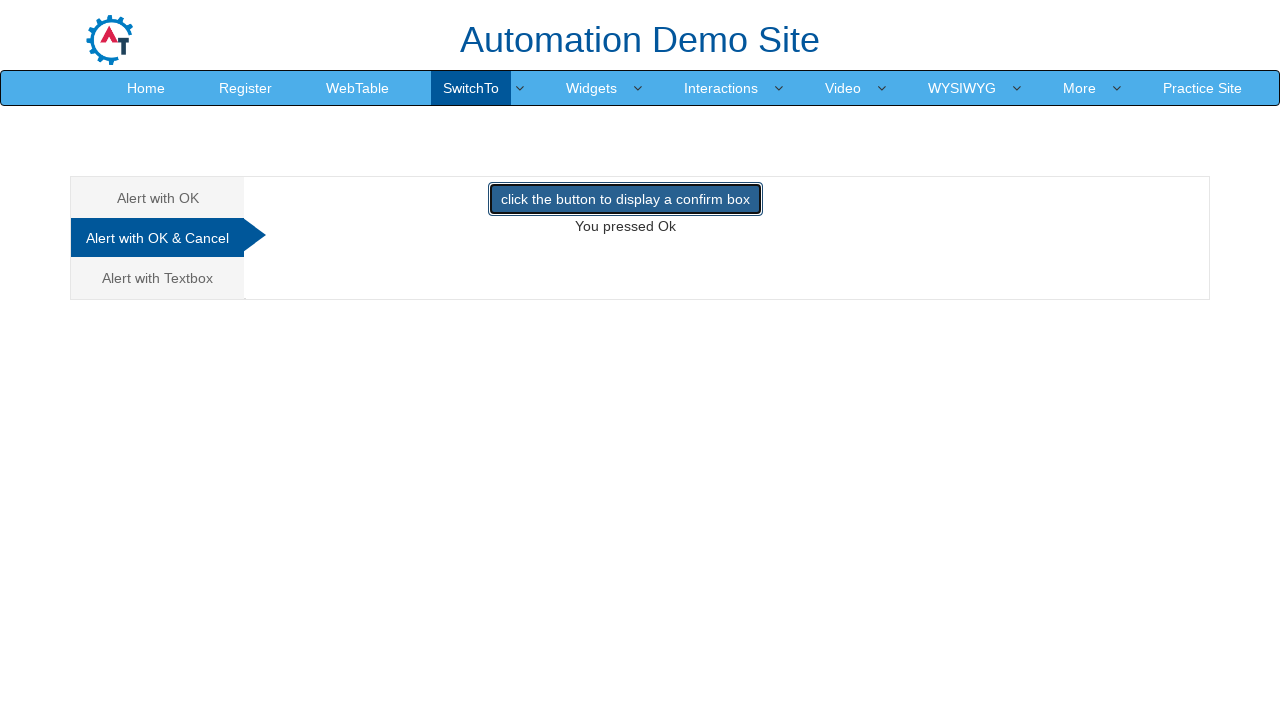